Tests dropdown functionality by selecting different options and verifying they are selected correctly

Starting URL: http://the-internet.herokuapp.com/dropdown

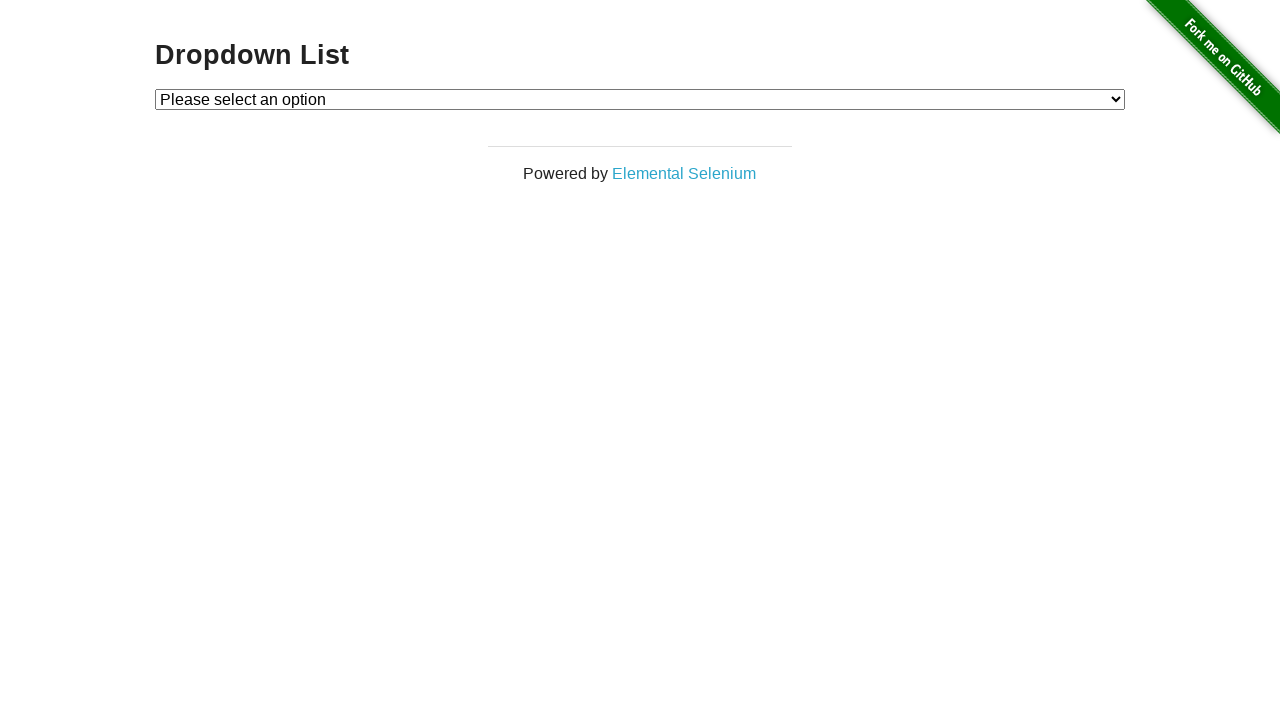

Waited for dropdown element to be available
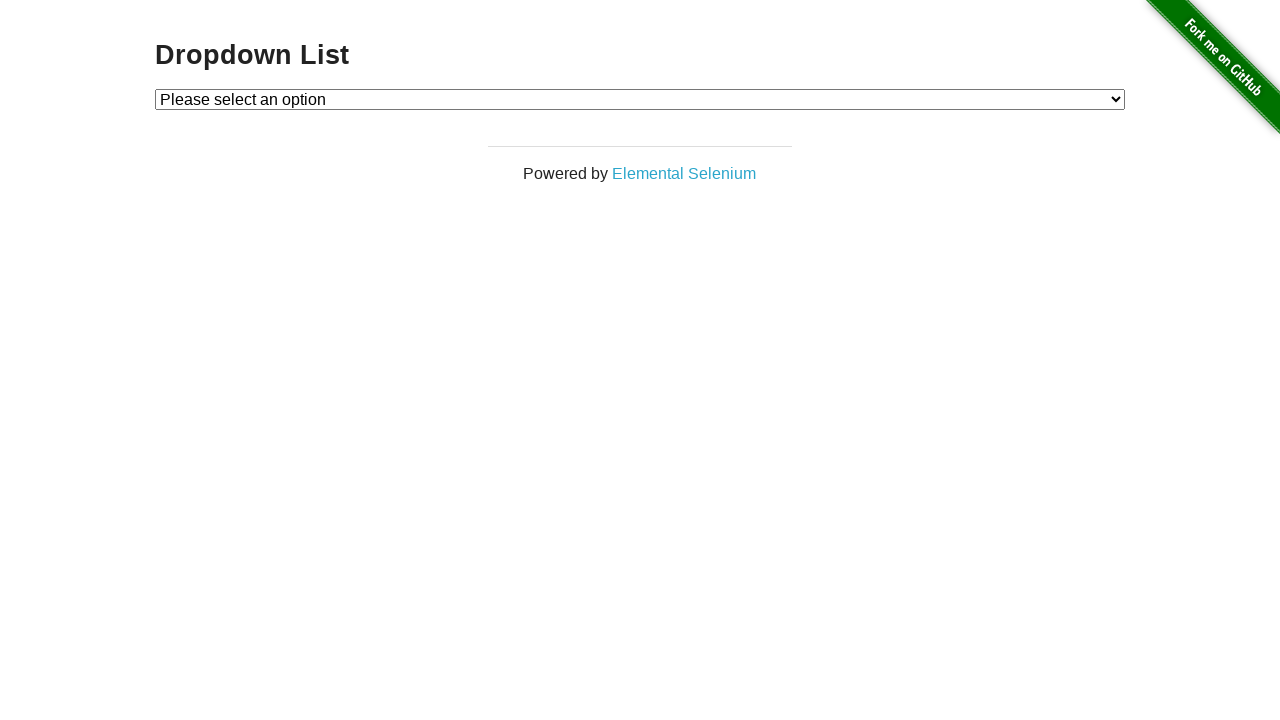

Selected Option 1 from dropdown on #dropdown
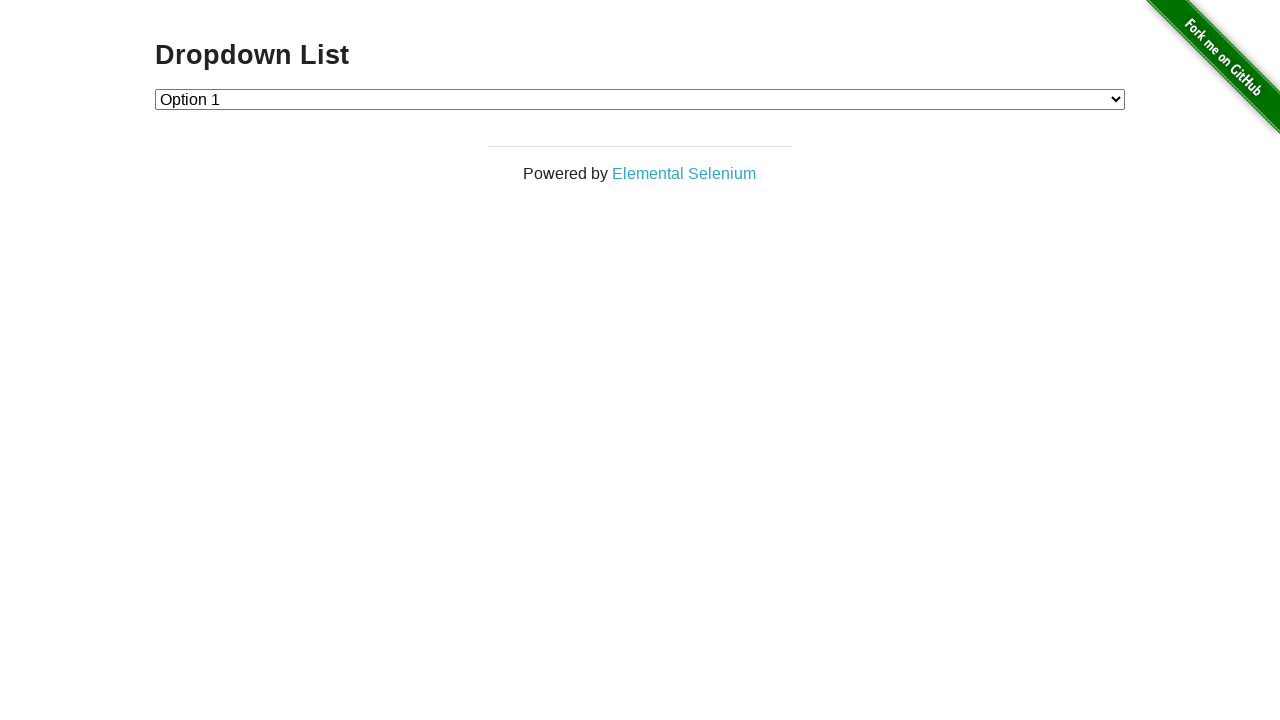

Verified Option 1 is selected
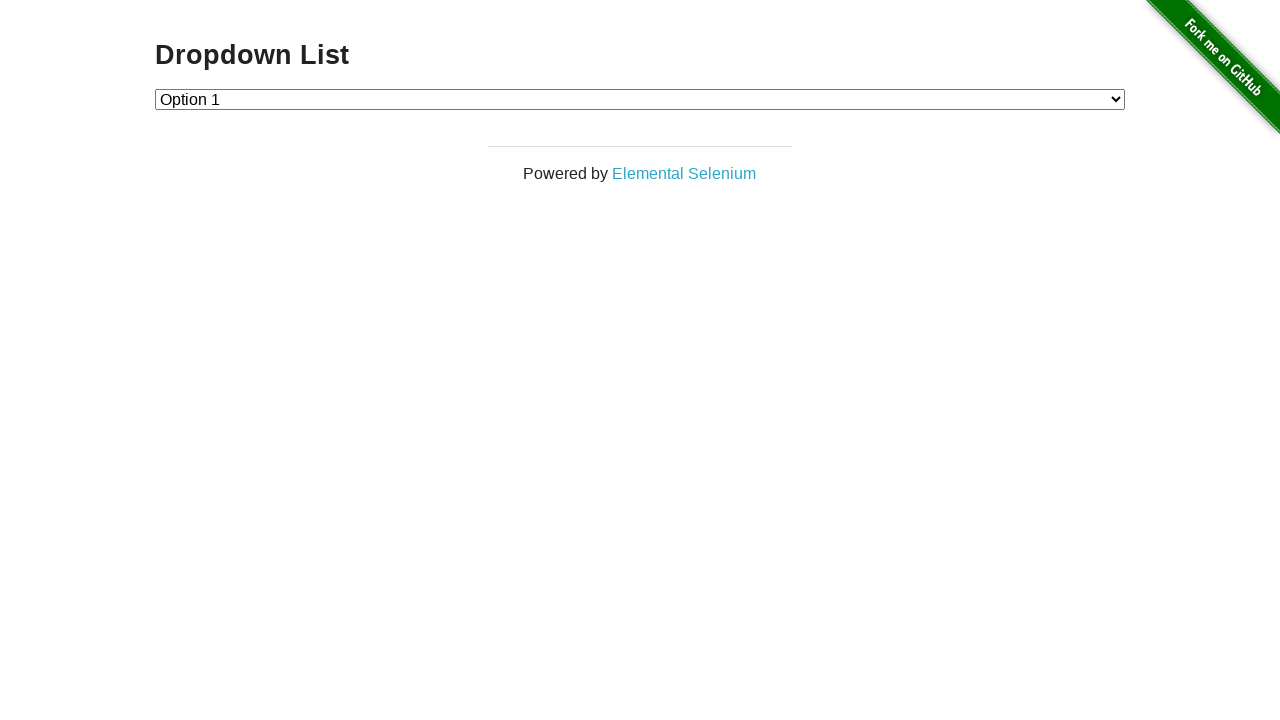

Selected Option 2 from dropdown on #dropdown
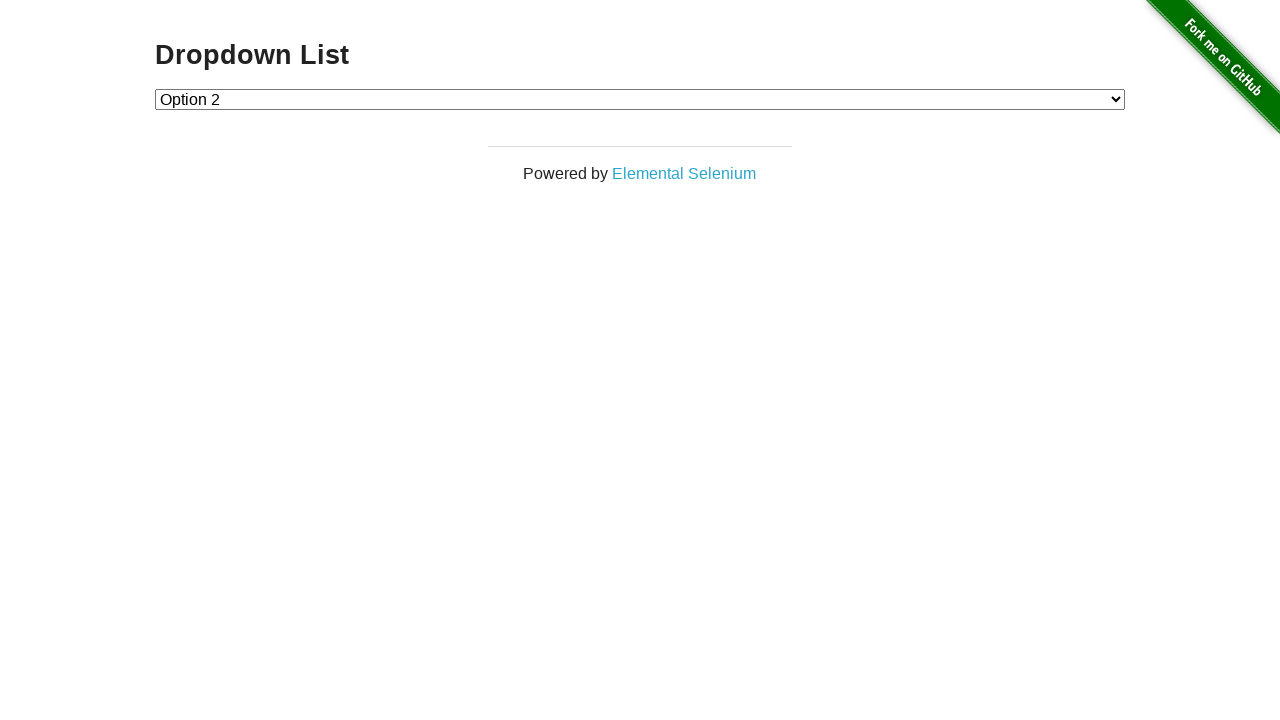

Verified Option 2 is selected
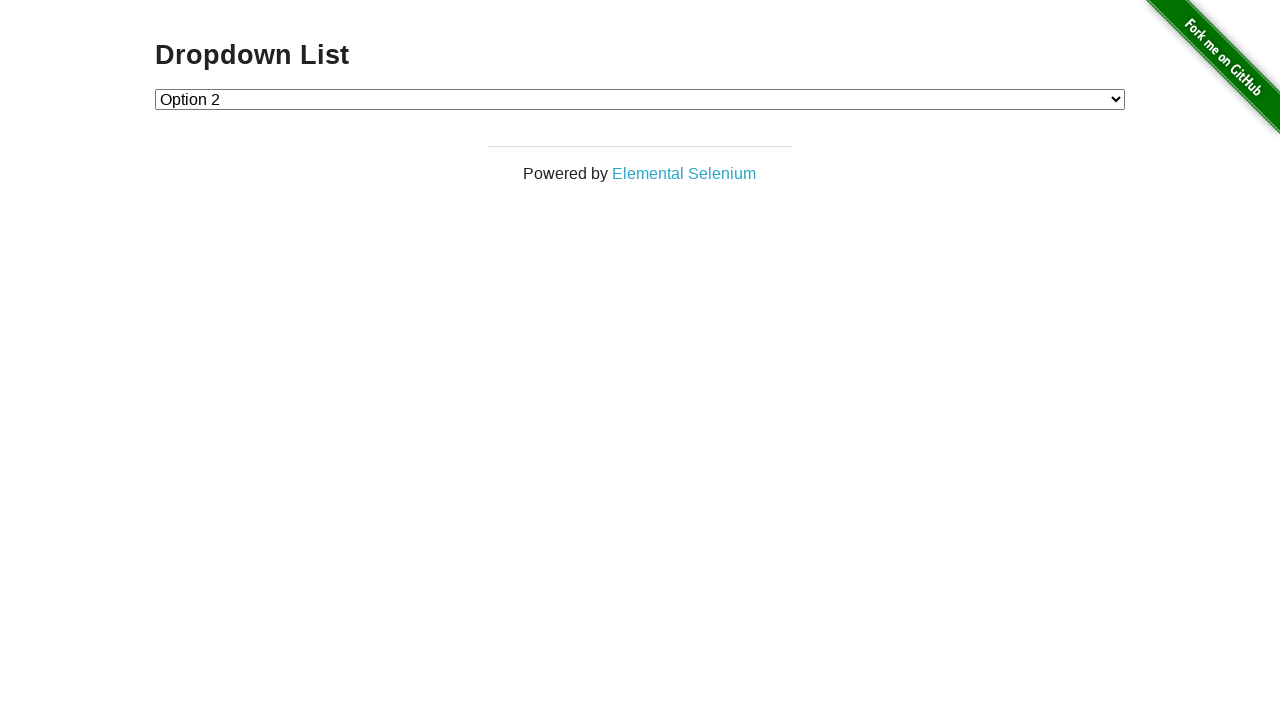

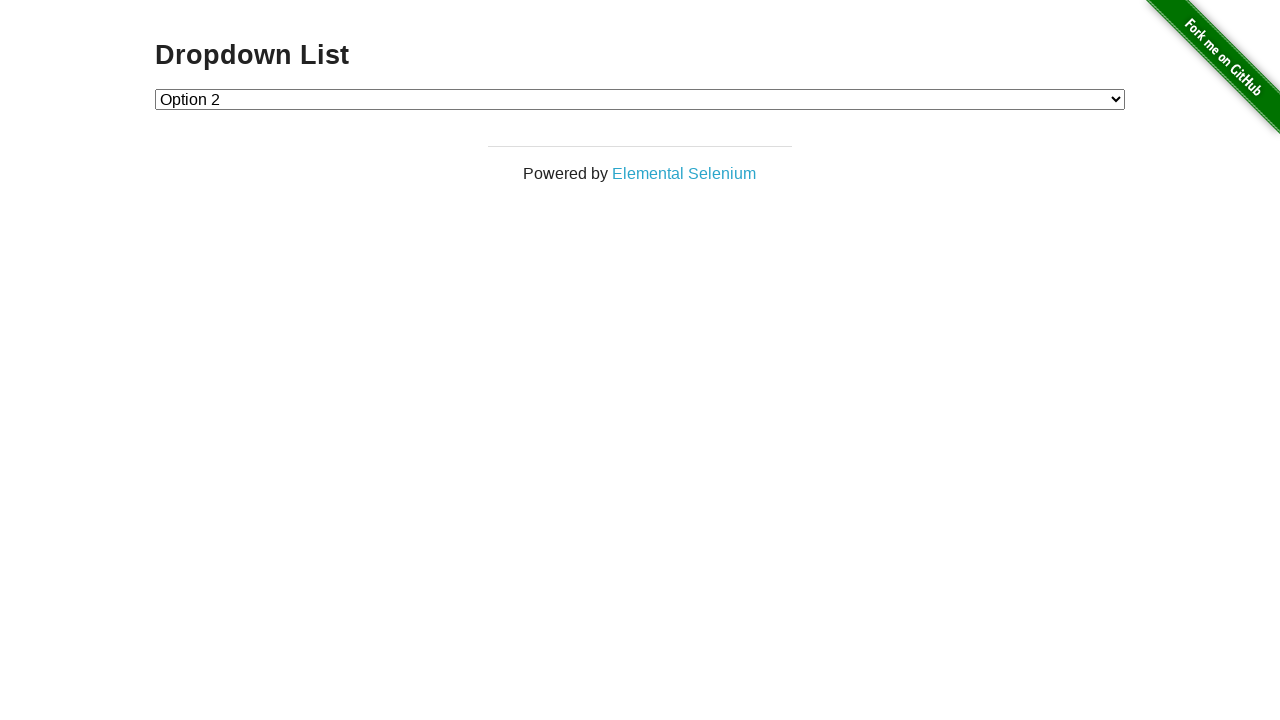